Tests selecting a gender checkbox (male) and verifies the correct checkbox is selected while others remain unselected.

Starting URL: https://formy-project.herokuapp.com/form

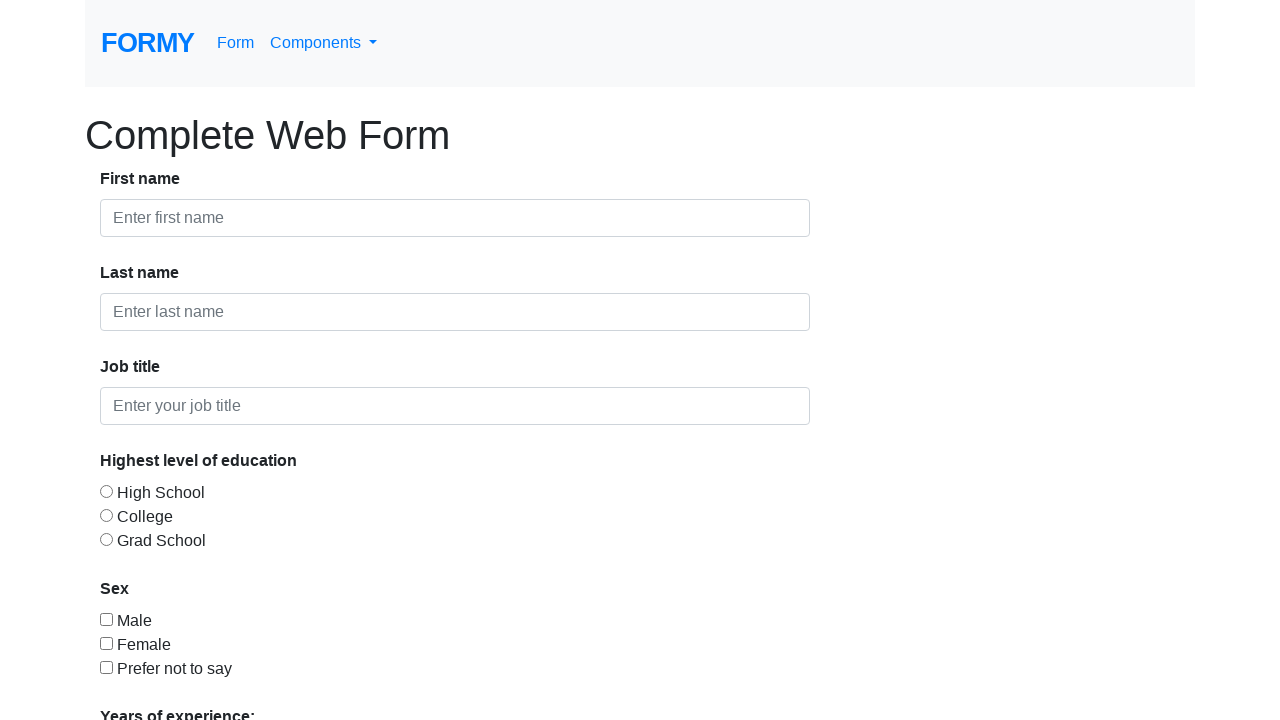

Clicked male checkbox at (106, 619) on #checkbox-1
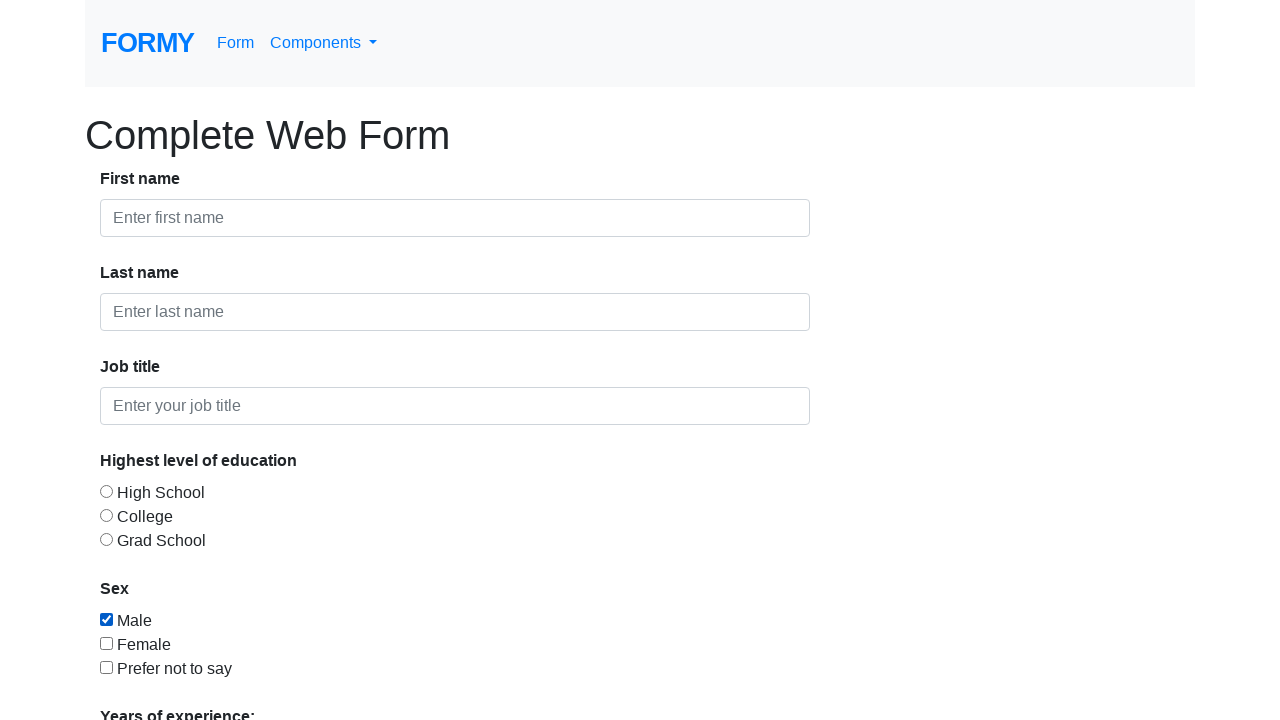

Verified male checkbox is selected
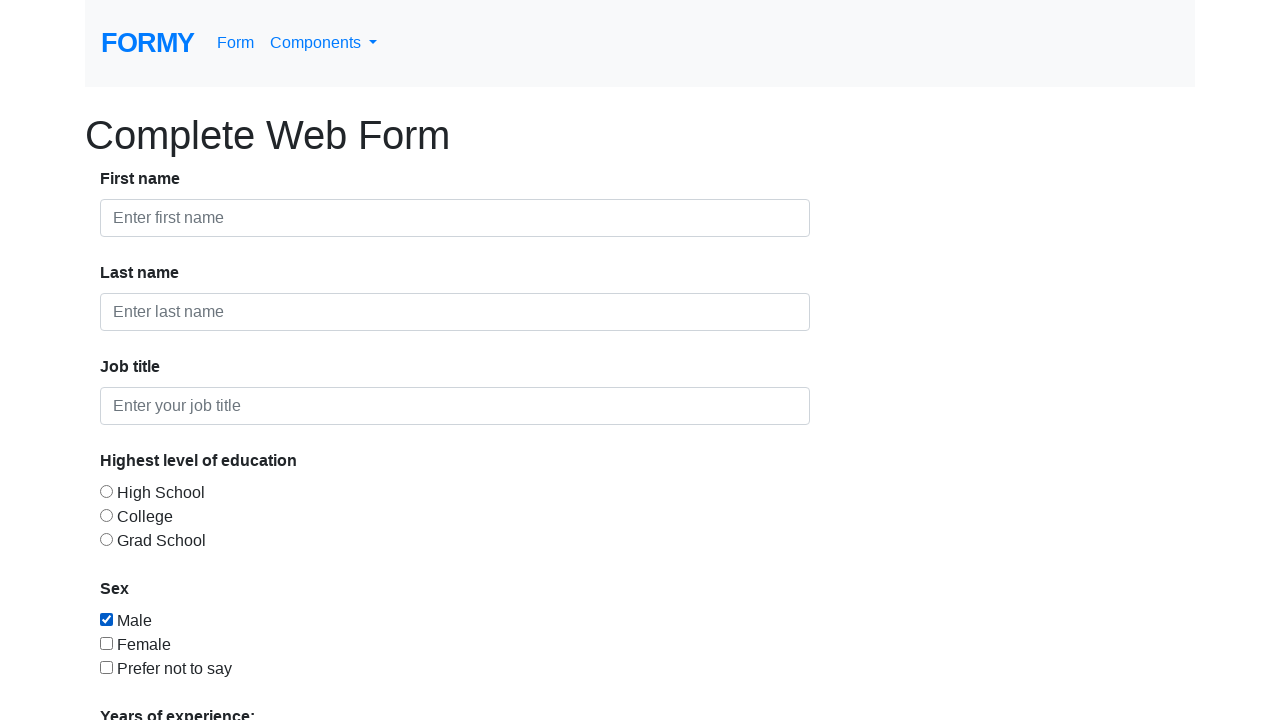

Verified female checkbox is not selected
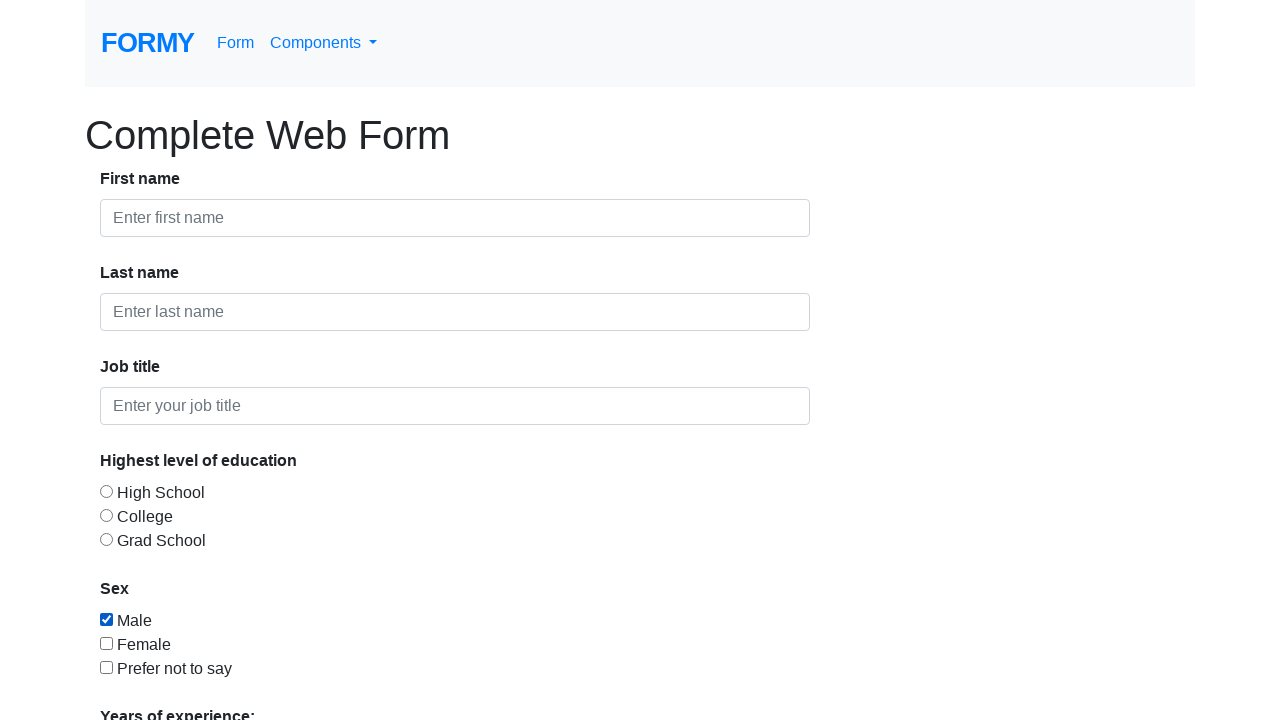

Verified prefer not to say checkbox is not selected
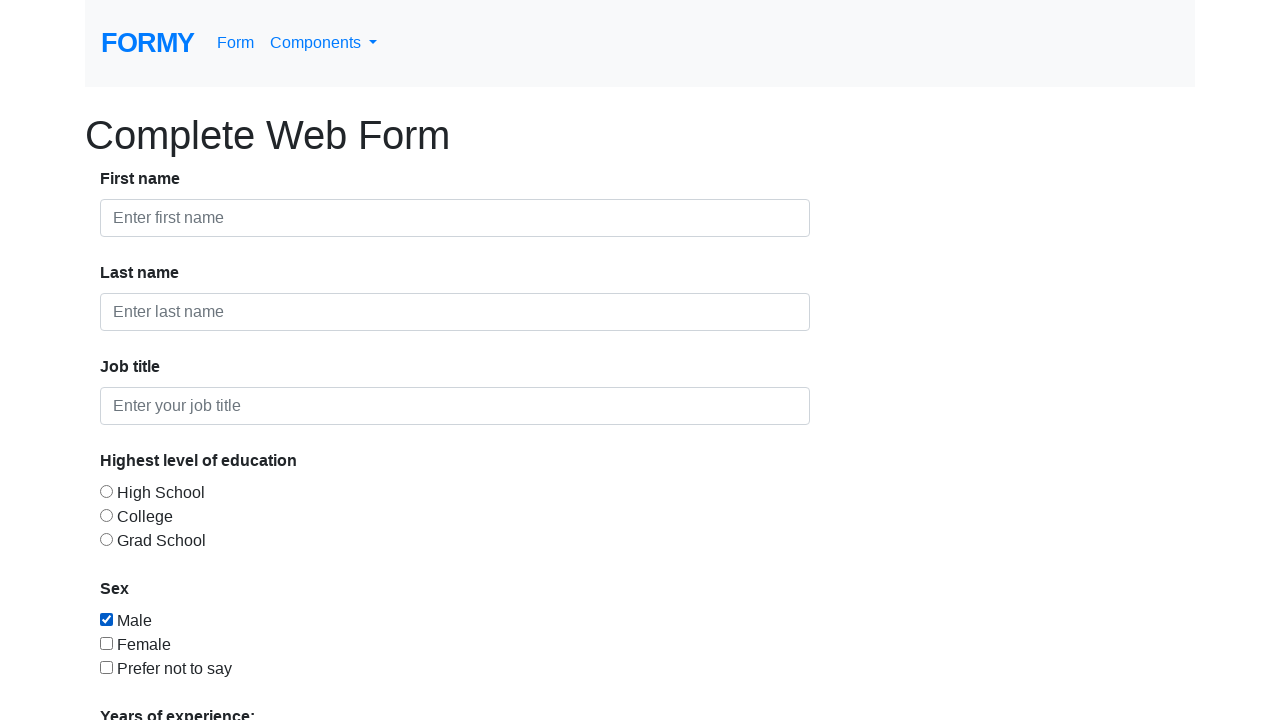

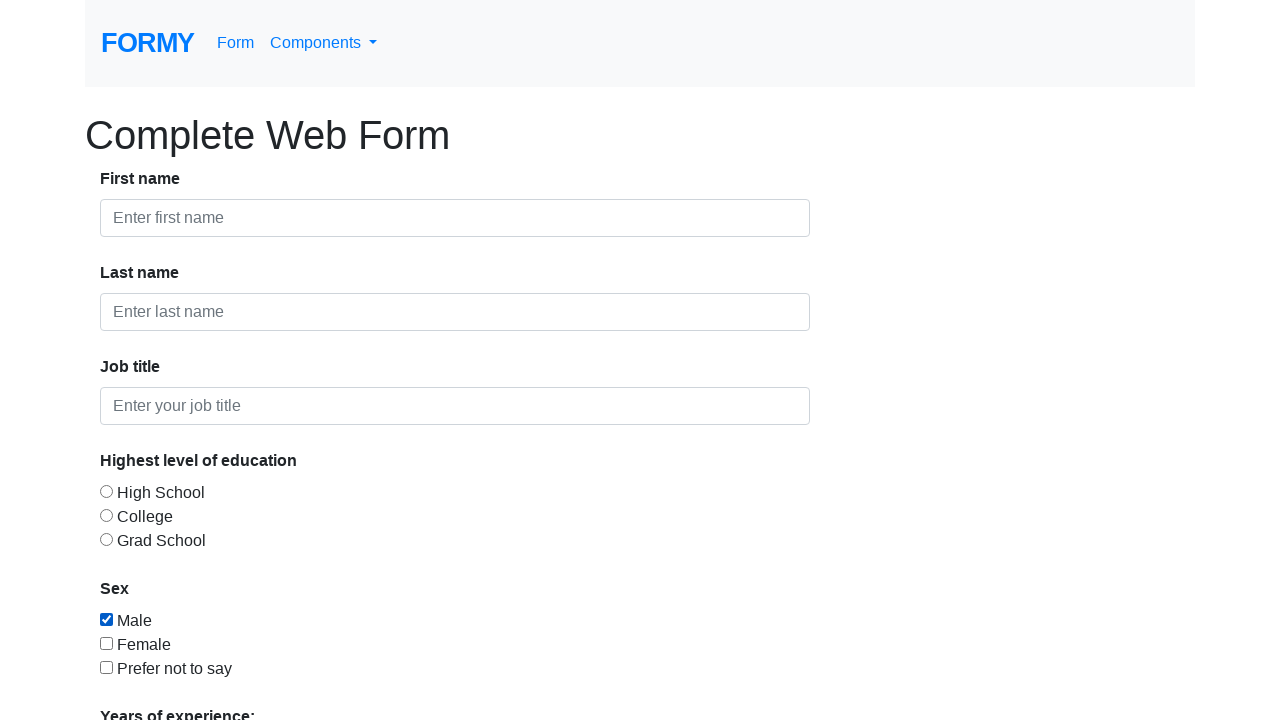